Tests double-click functionality by scrolling to a button element and double-clicking it, then verifying the resulting text message.

Starting URL: https://automationfc.github.io/basic-form/index.html

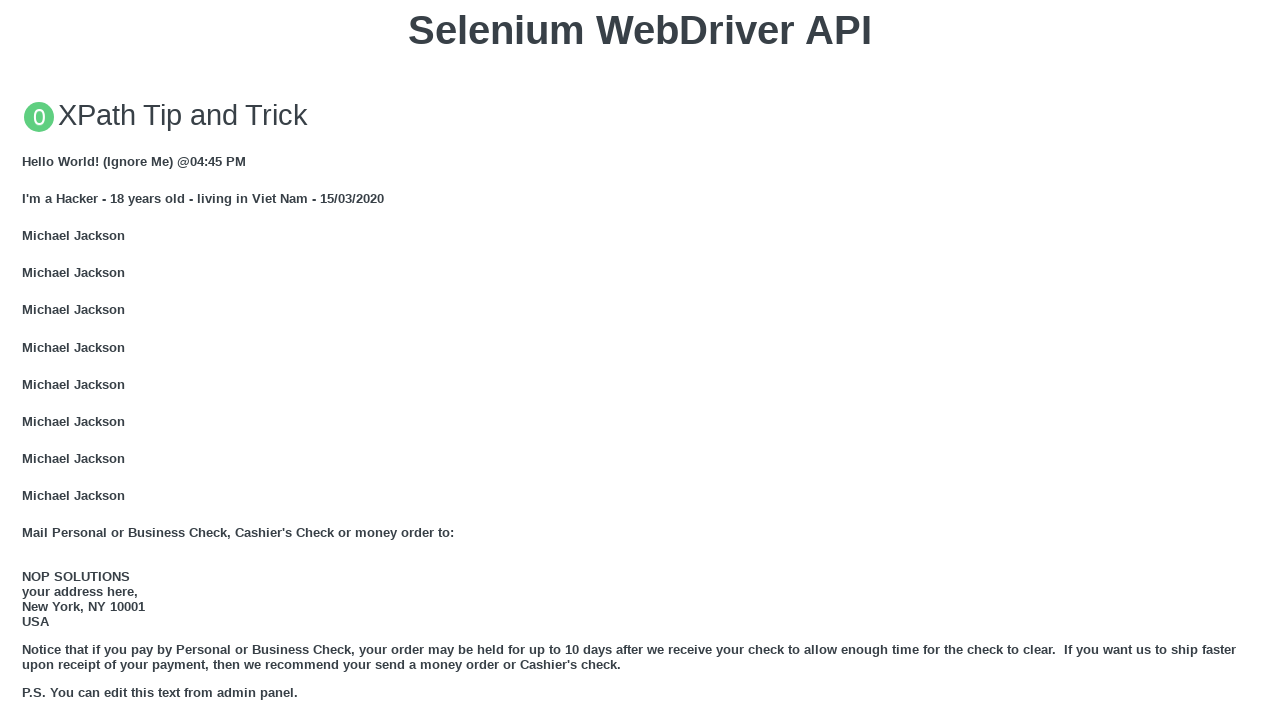

Scrolled to double-click button
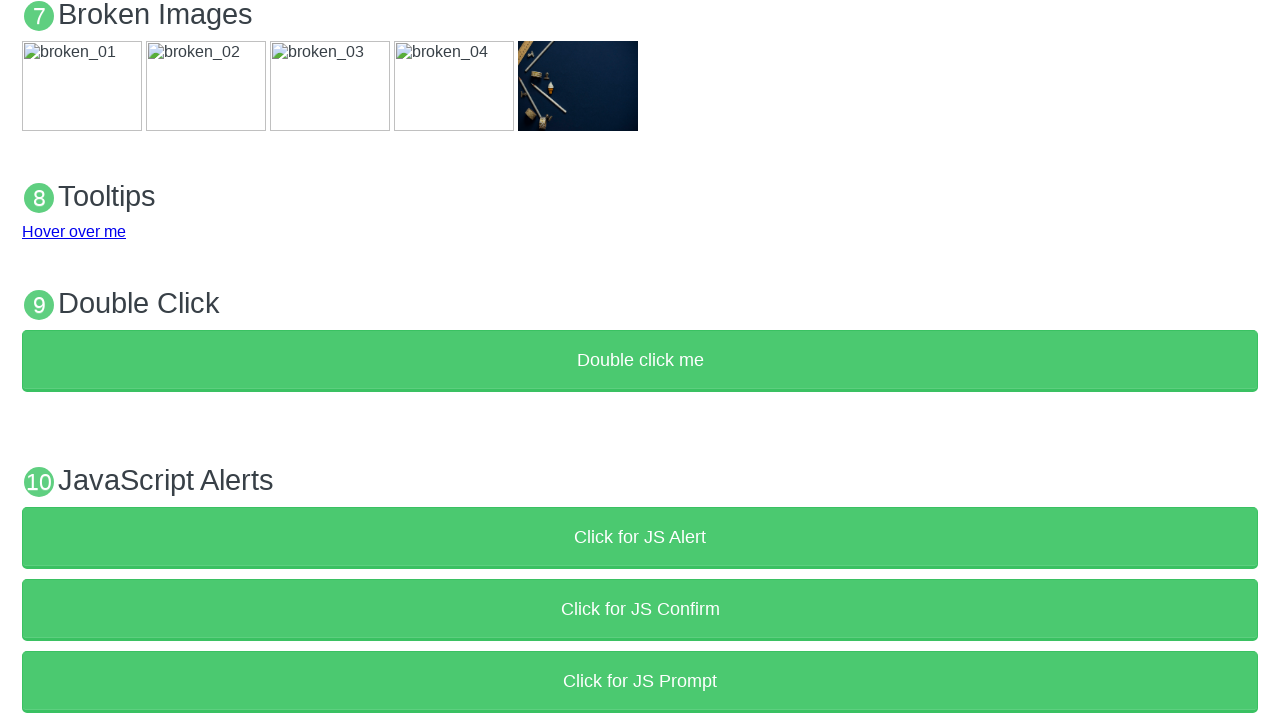

Double-clicked the button at (640, 361) on xpath=//button[text()='Double click me']
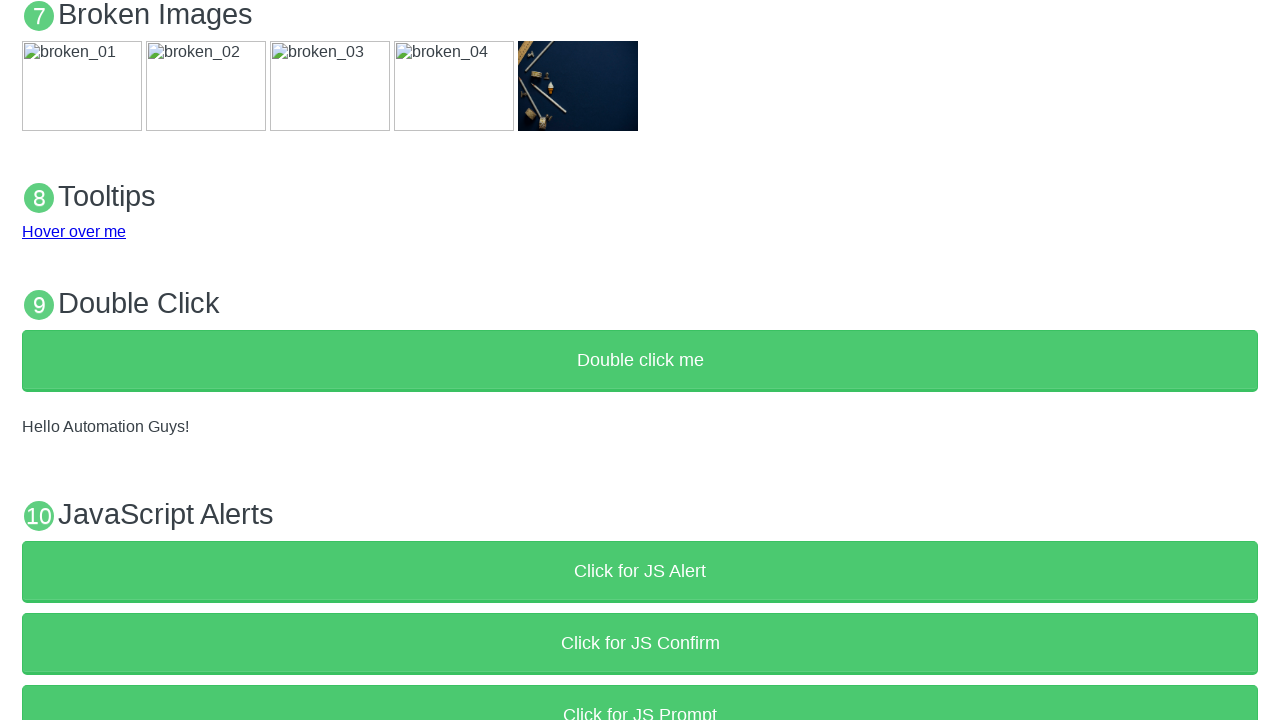

Verified result text message appeared
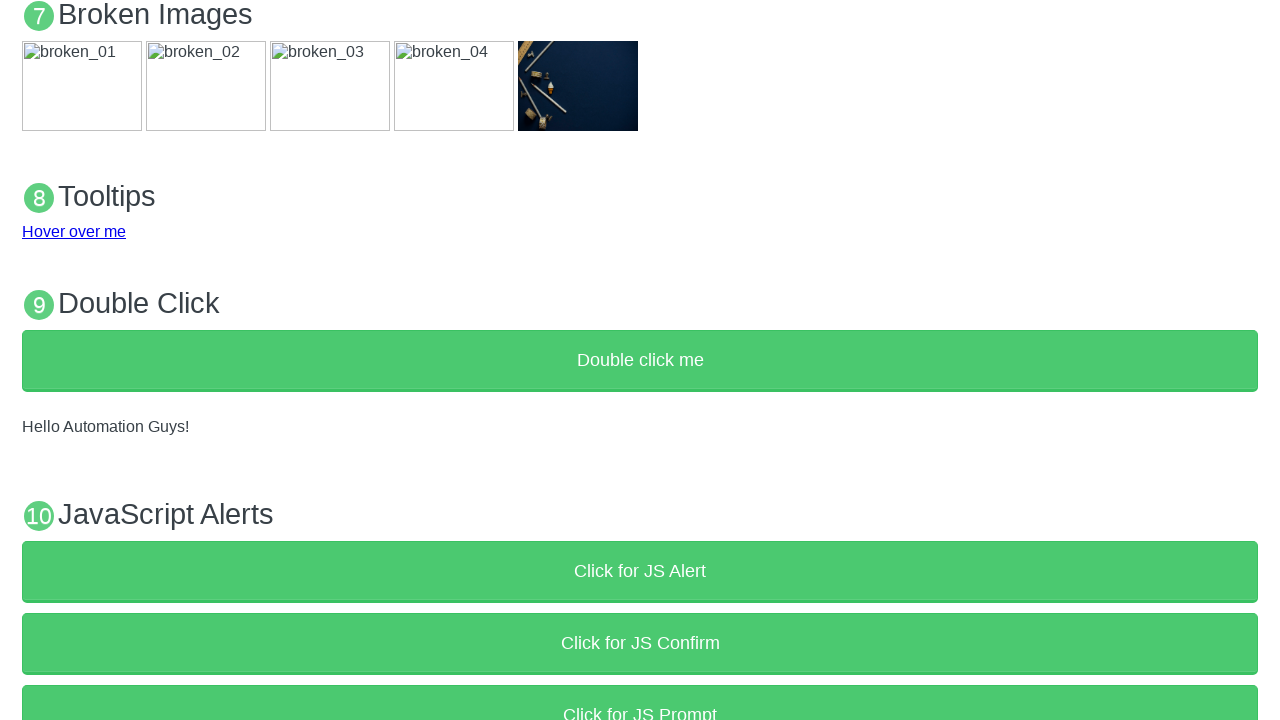

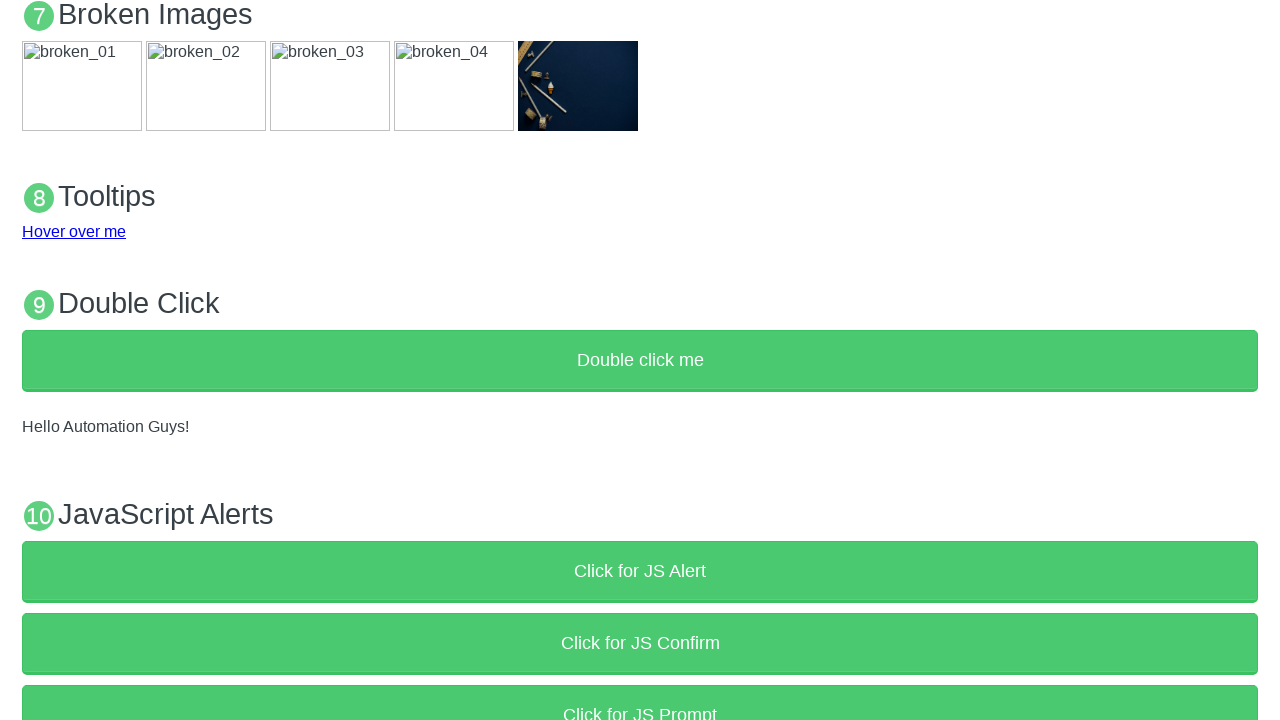